Tests the product sorting functionality by selecting "Lowest to highest" option from a dropdown menu

Starting URL: https://bstackdemo.com/

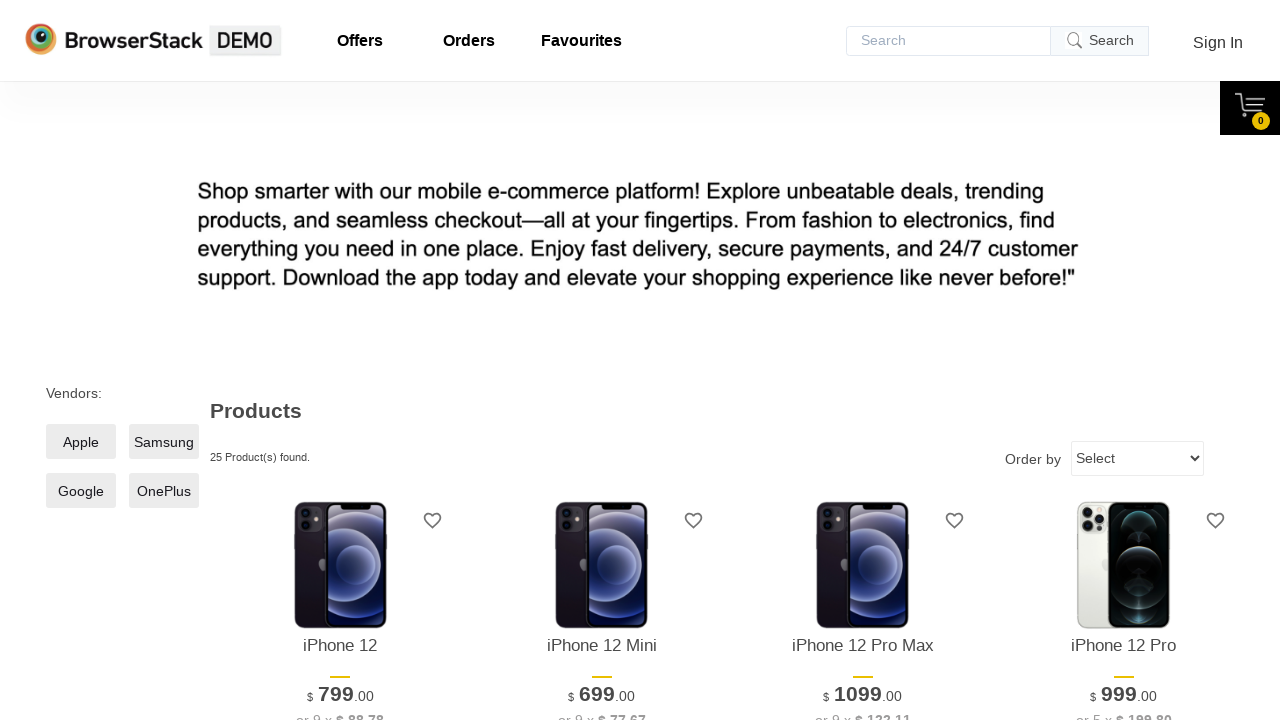

Clicked on the select dropdown to open it at (1138, 458) on select
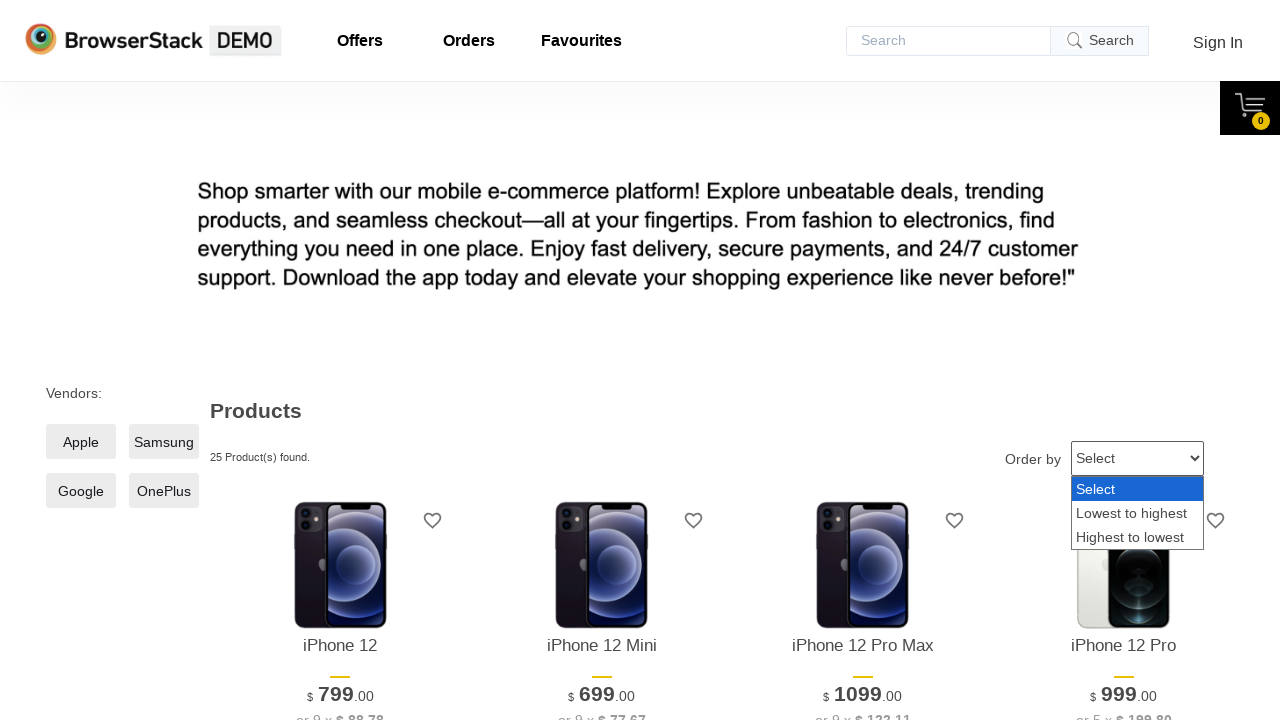

Selected 'Lowest to highest' option from dropdown menu for product sorting on select
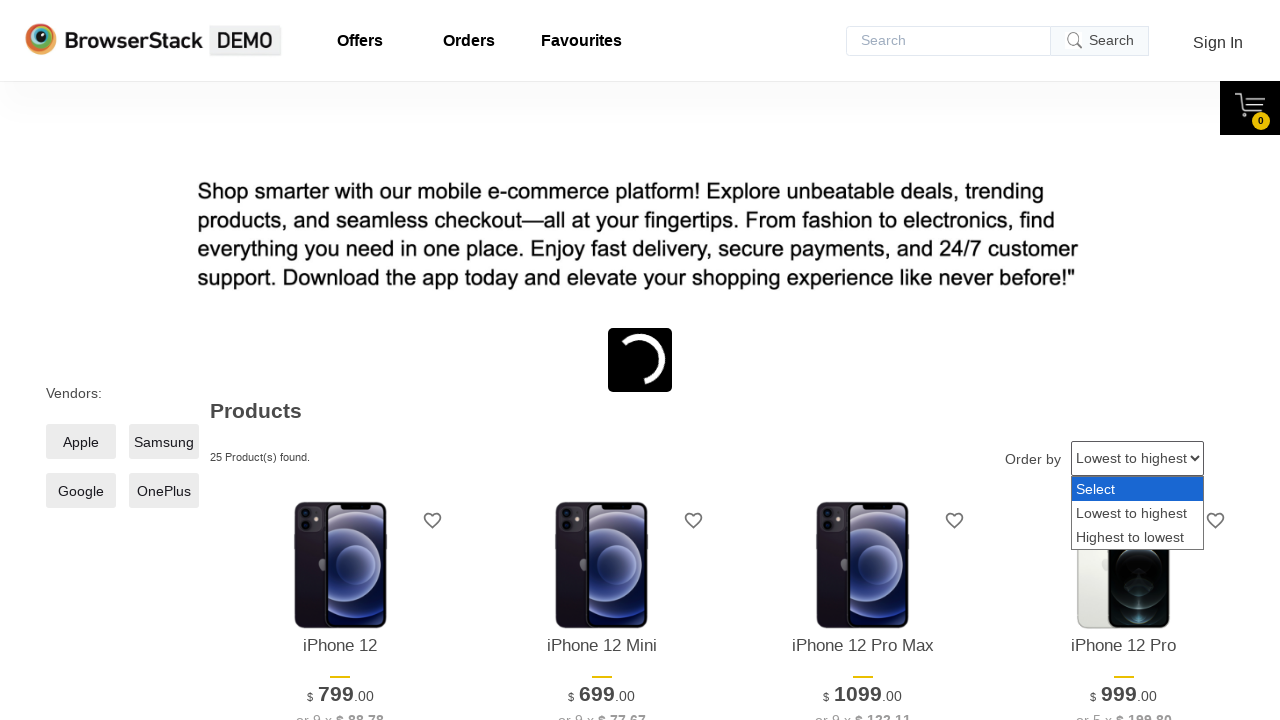

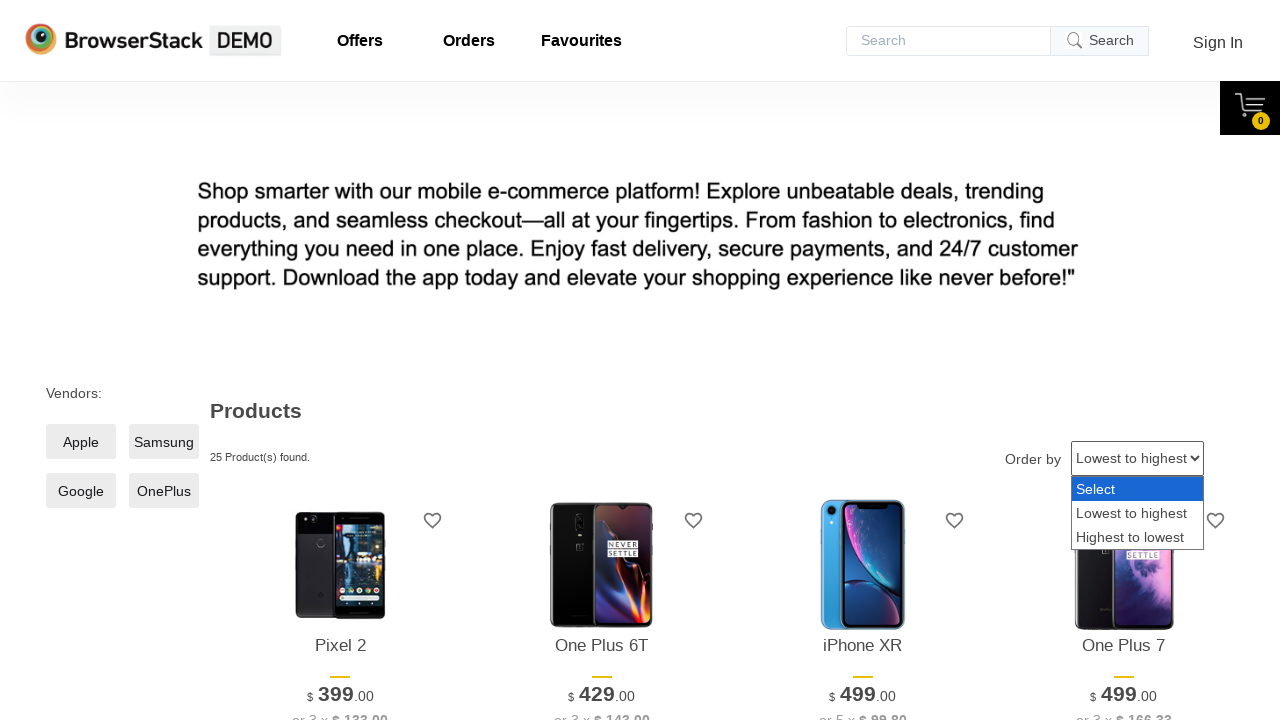